Tests checkbox functionality by verifying initial state, clicking a senior citizen discount checkbox, and asserting the total number of checkboxes on the page

Starting URL: https://rahulshettyacademy.com/dropdownsPractise/

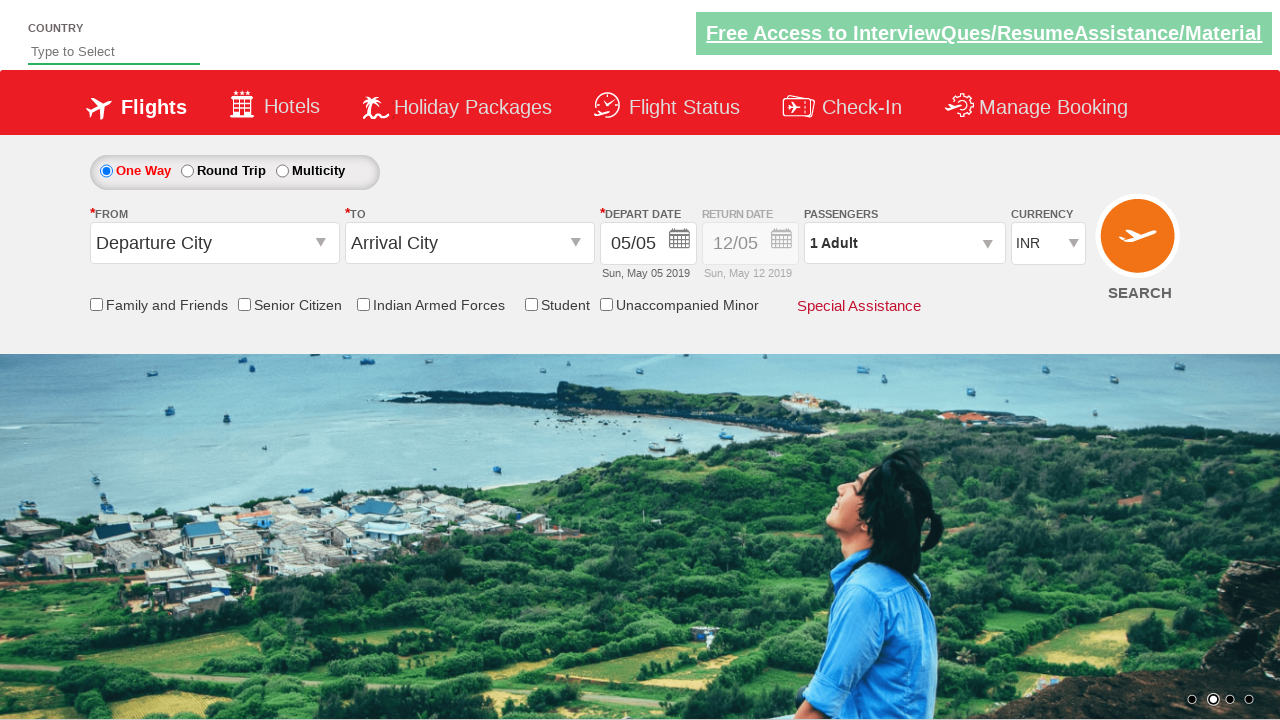

Verified senior citizen discount checkbox is initially unchecked
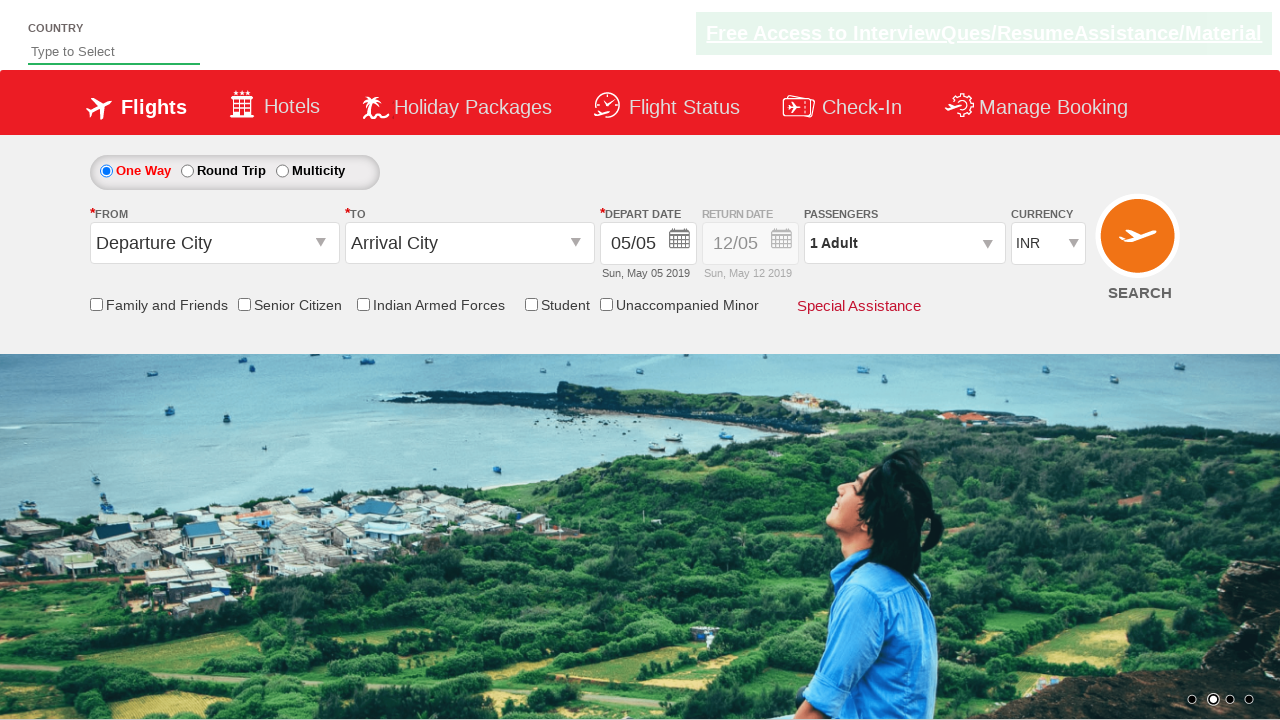

Clicked senior citizen discount checkbox at (244, 304) on input[id*='SeniorCitizenDiscount']
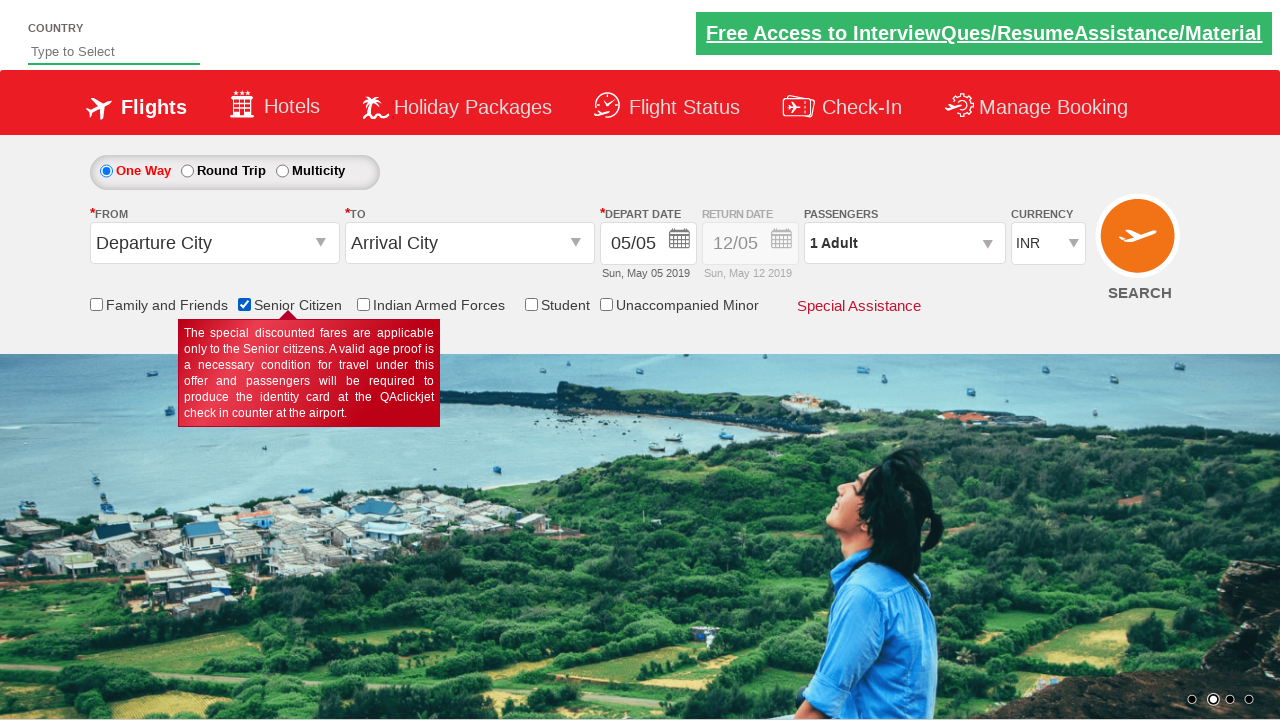

Verified senior citizen discount checkbox is now checked
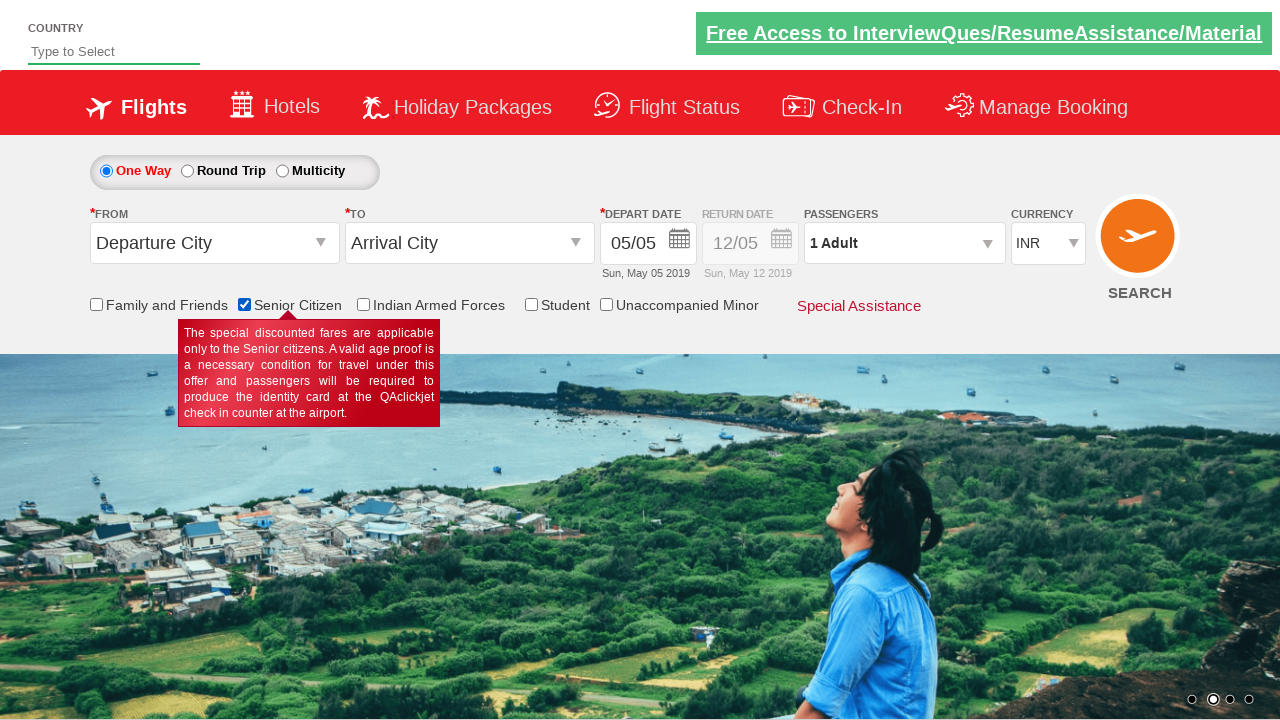

Counted total checkboxes on page
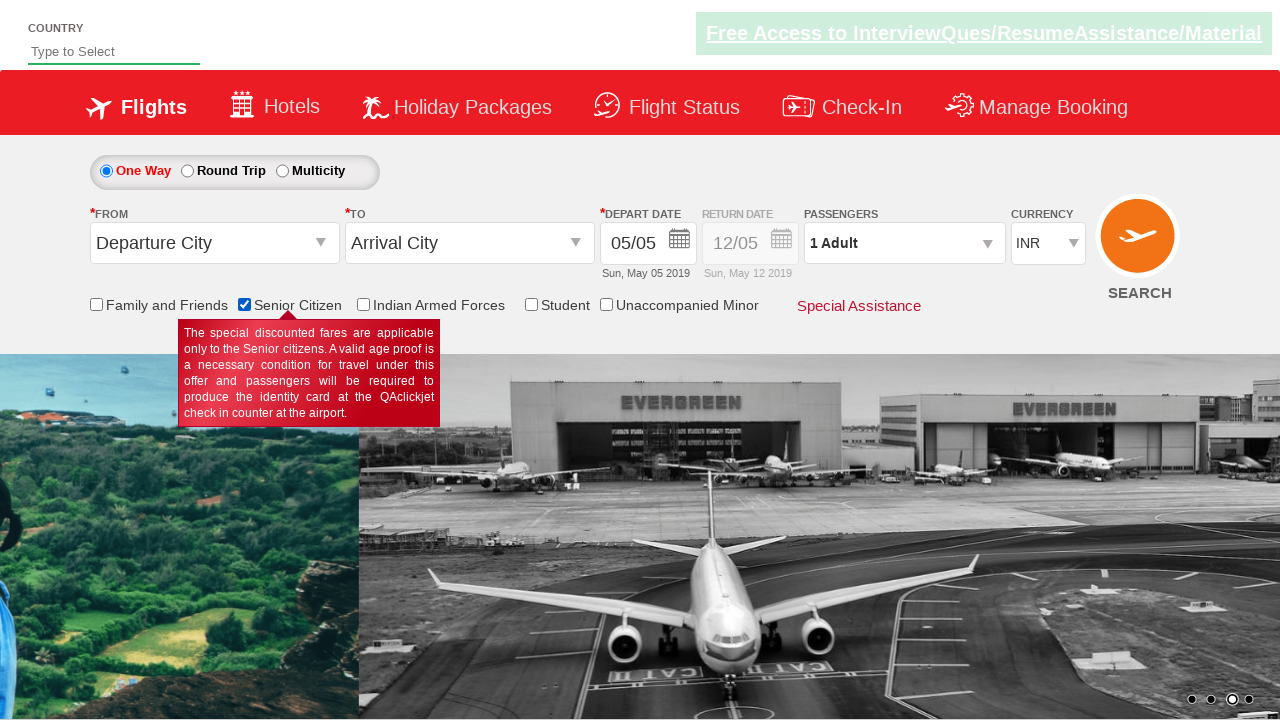

Verified total number of checkboxes equals 6
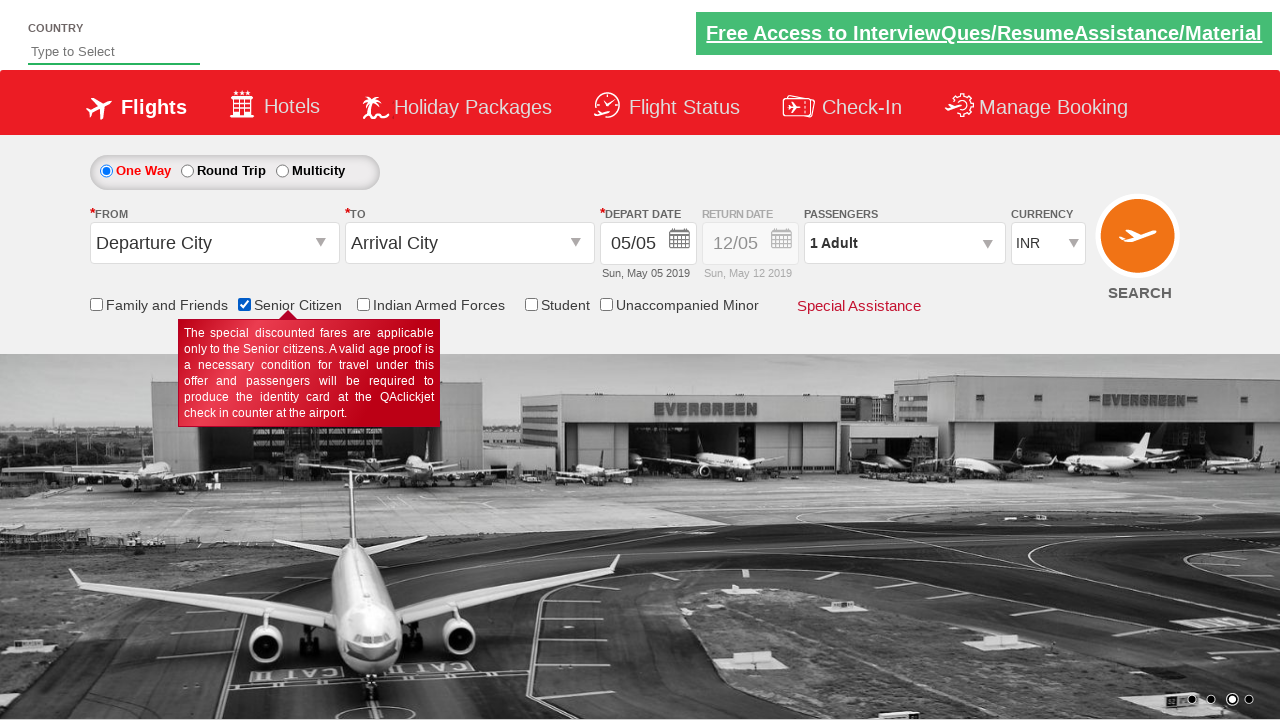

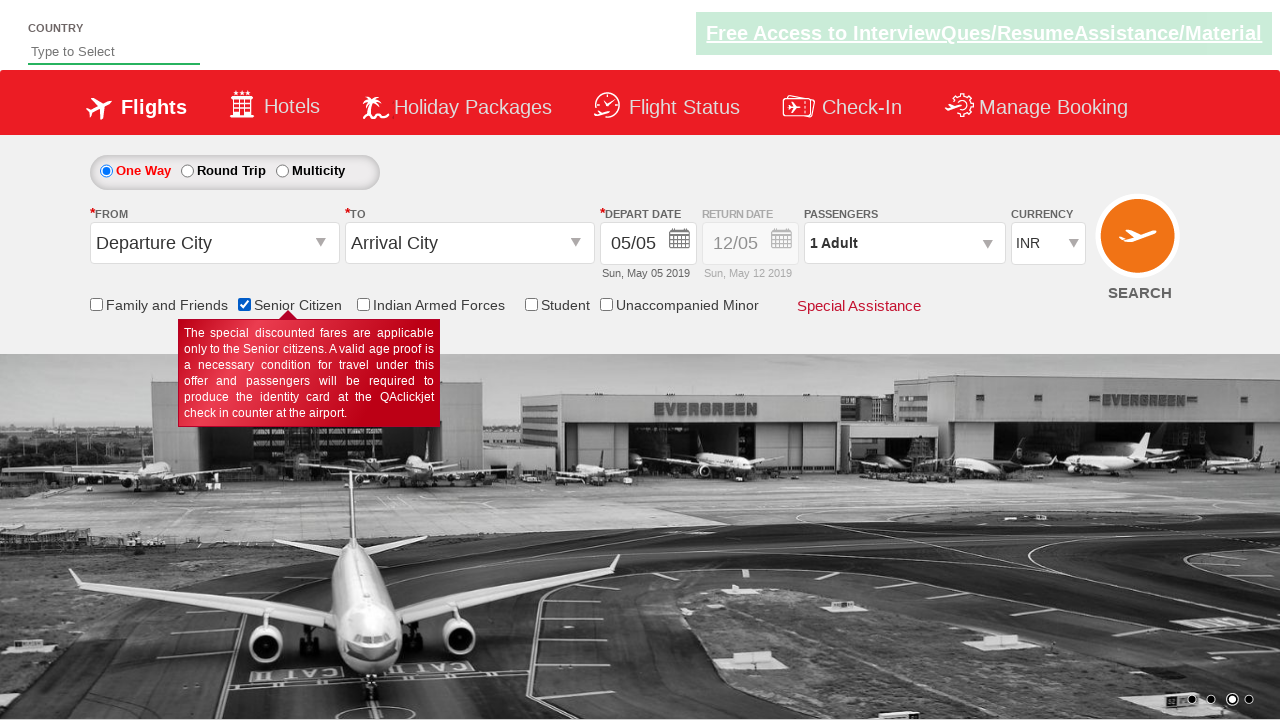